Tests that edits are saved when the input loses focus (blur event)

Starting URL: https://demo.playwright.dev/todomvc

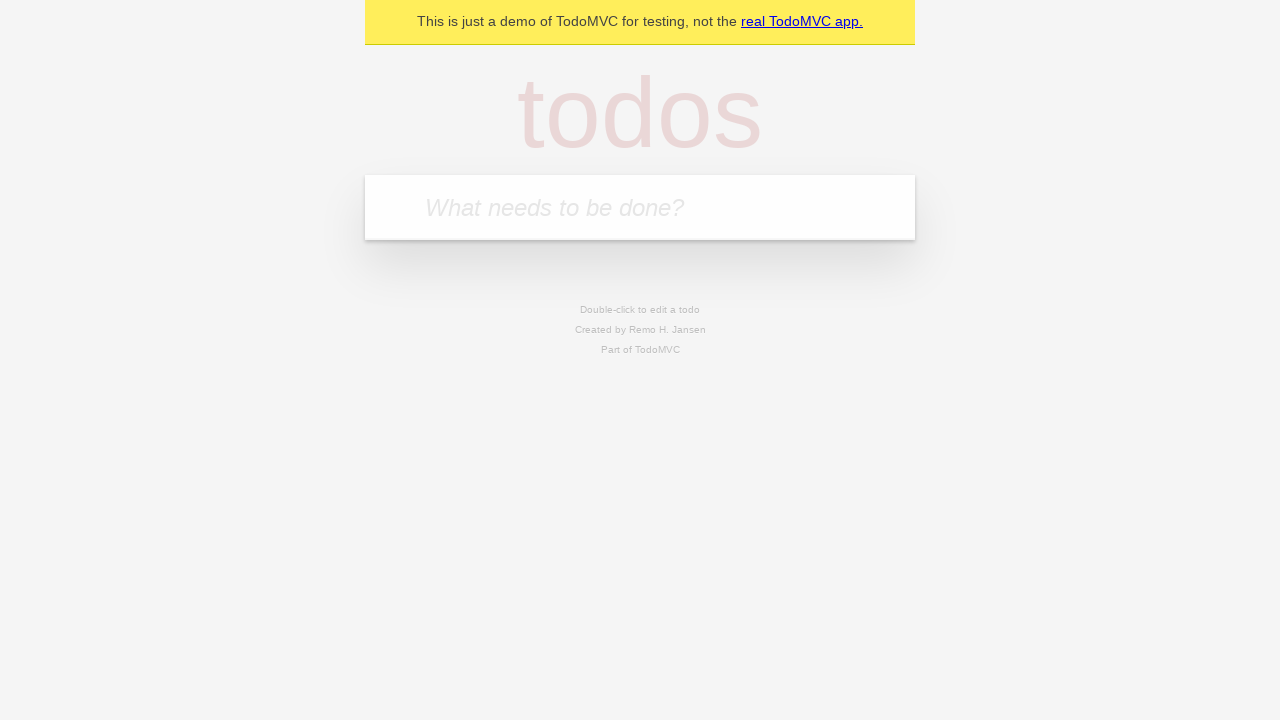

Filled todo input with 'buy some cheese' on internal:attr=[placeholder="What needs to be done?"i]
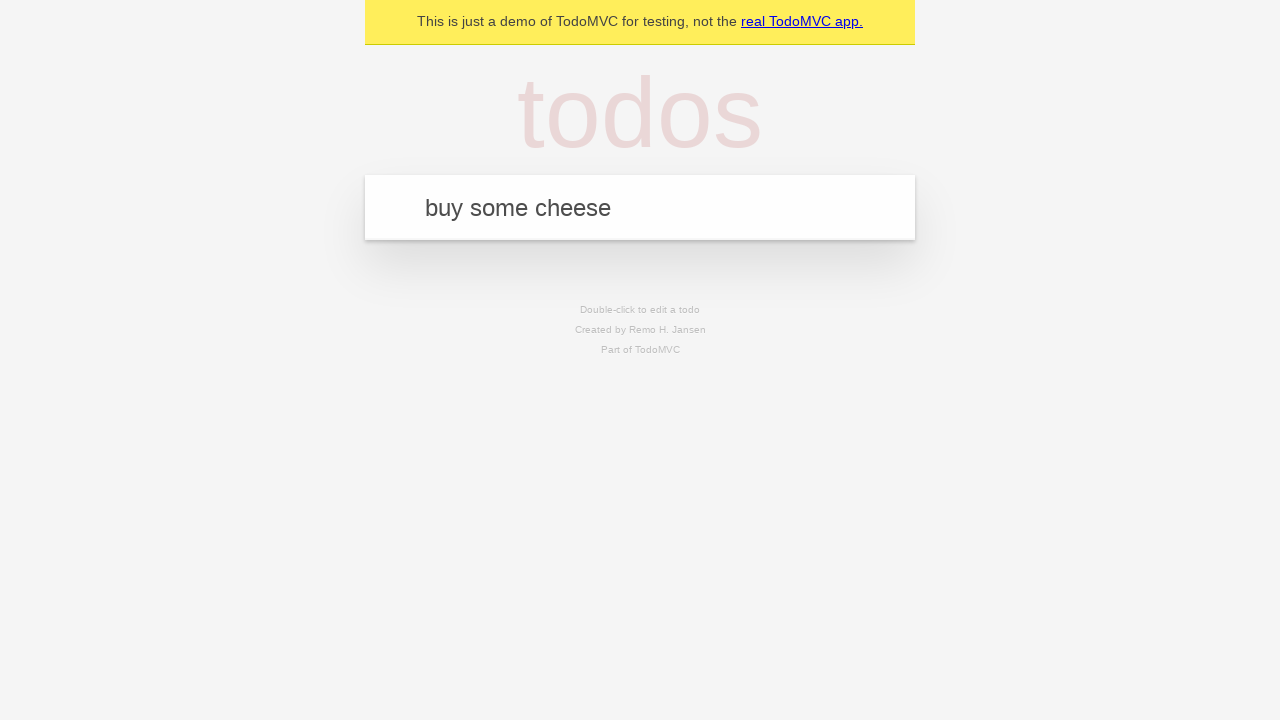

Pressed Enter to create first todo on internal:attr=[placeholder="What needs to be done?"i]
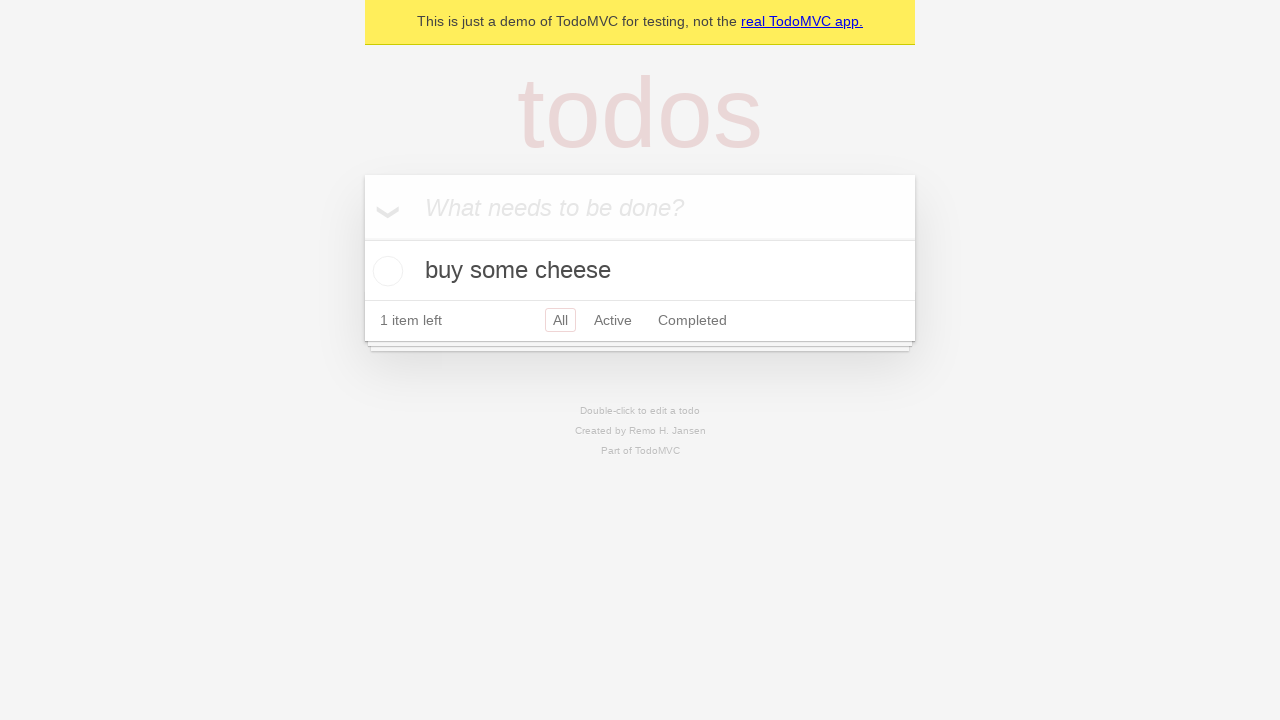

Filled todo input with 'feed the cat' on internal:attr=[placeholder="What needs to be done?"i]
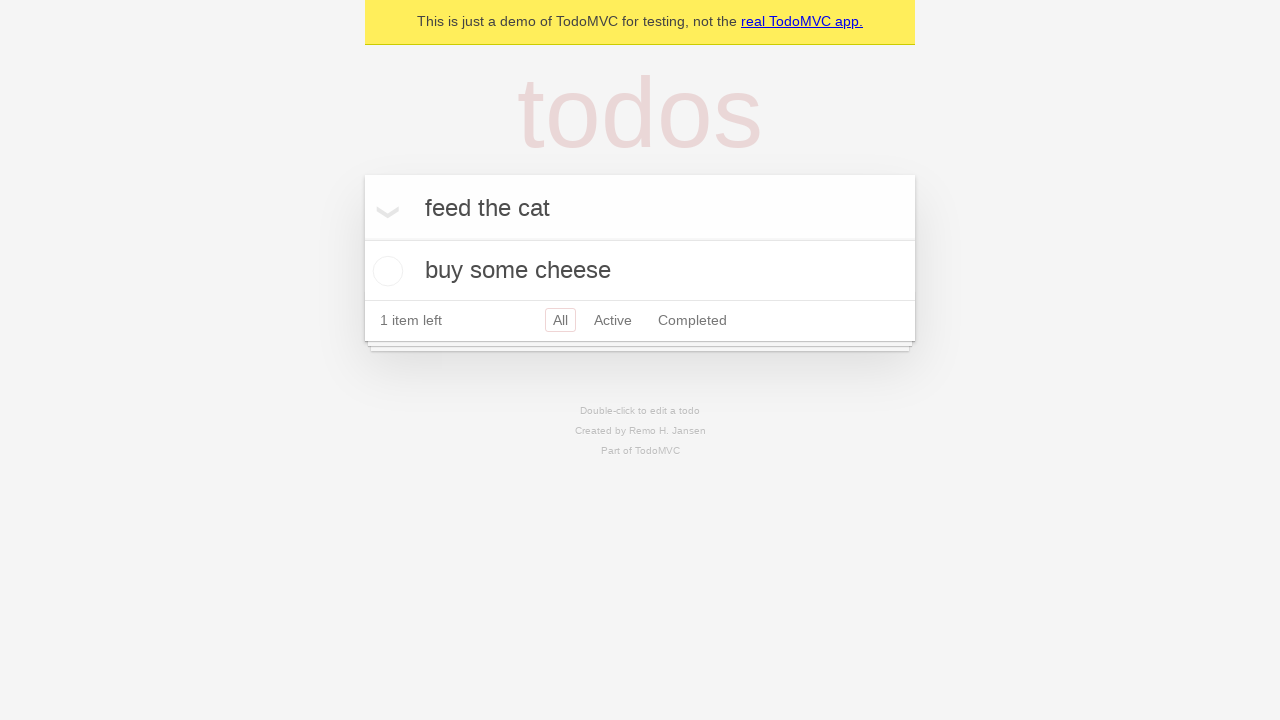

Pressed Enter to create second todo on internal:attr=[placeholder="What needs to be done?"i]
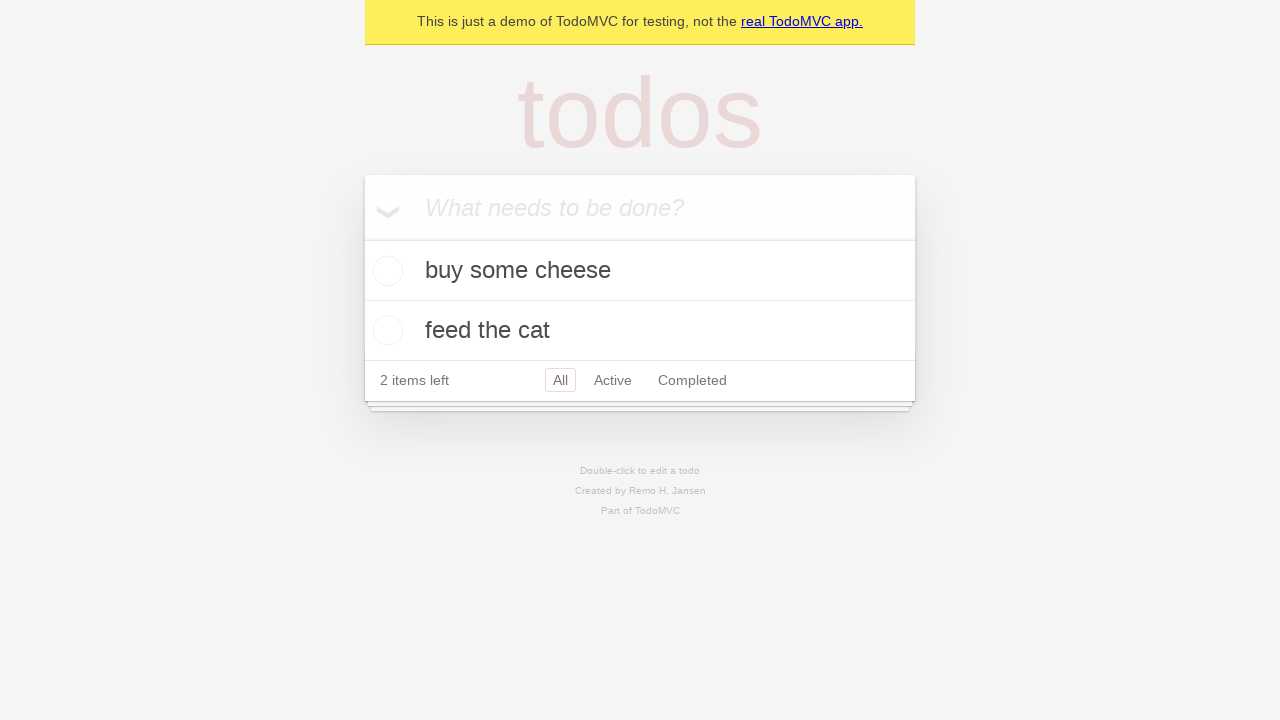

Filled todo input with 'book a doctors appointment' on internal:attr=[placeholder="What needs to be done?"i]
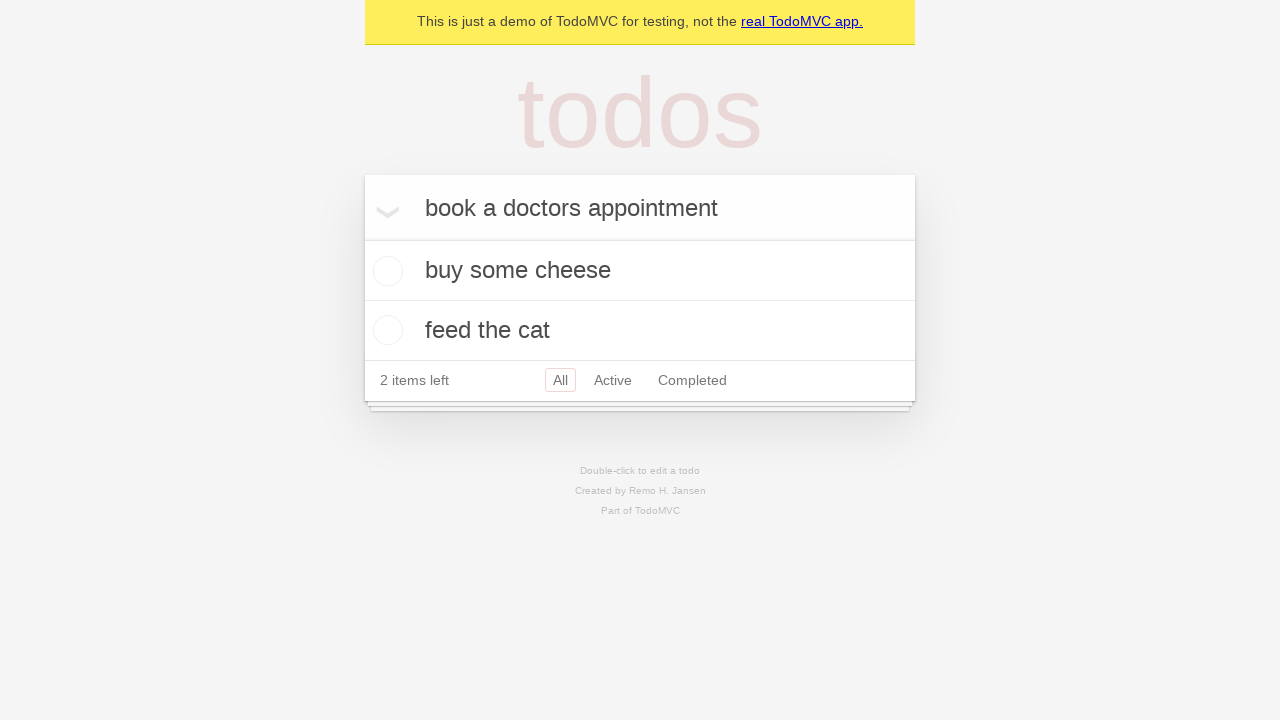

Pressed Enter to create third todo on internal:attr=[placeholder="What needs to be done?"i]
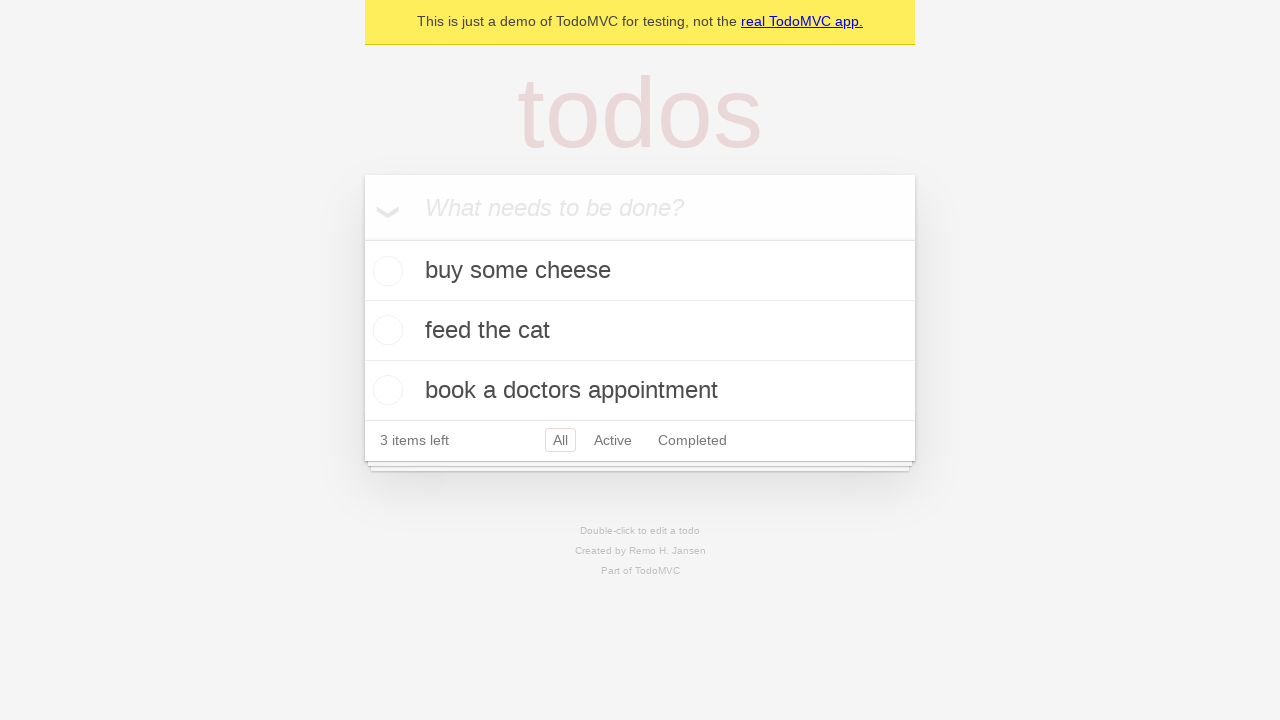

Double-clicked second todo to enter edit mode at (640, 331) on internal:testid=[data-testid="todo-item"s] >> nth=1
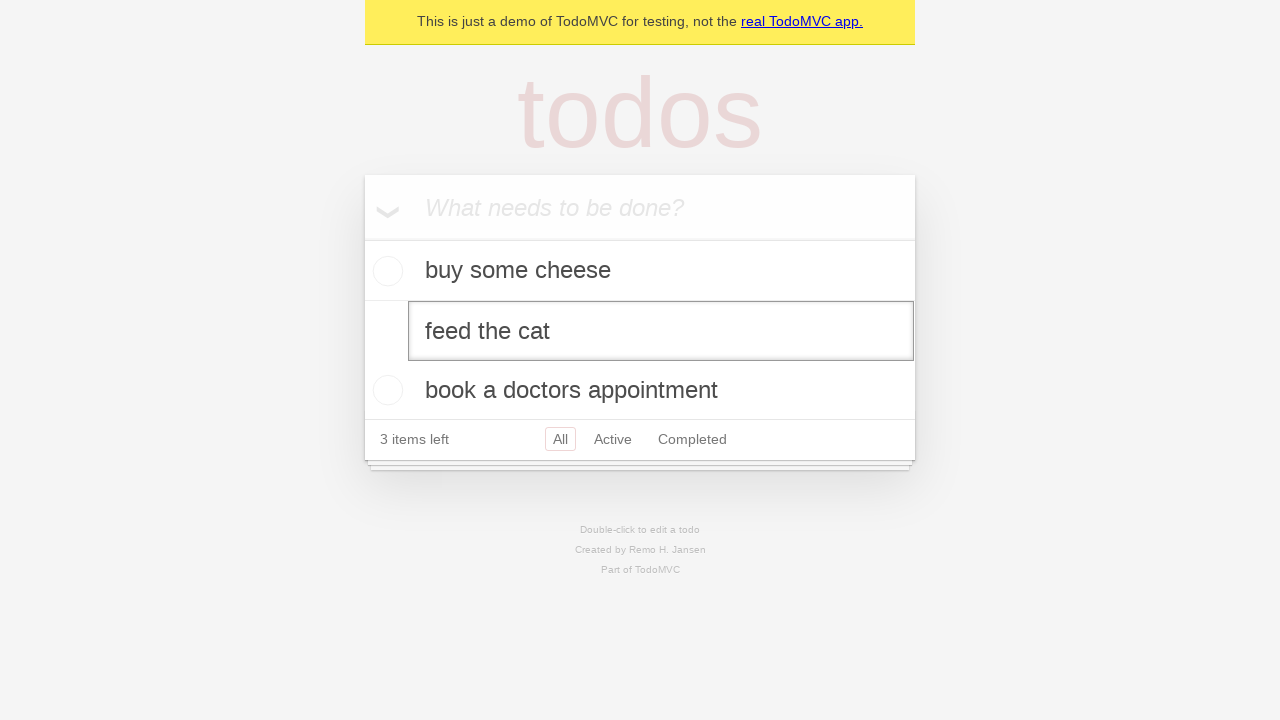

Updated todo text to 'buy some sausages' on internal:testid=[data-testid="todo-item"s] >> nth=1 >> internal:role=textbox[nam
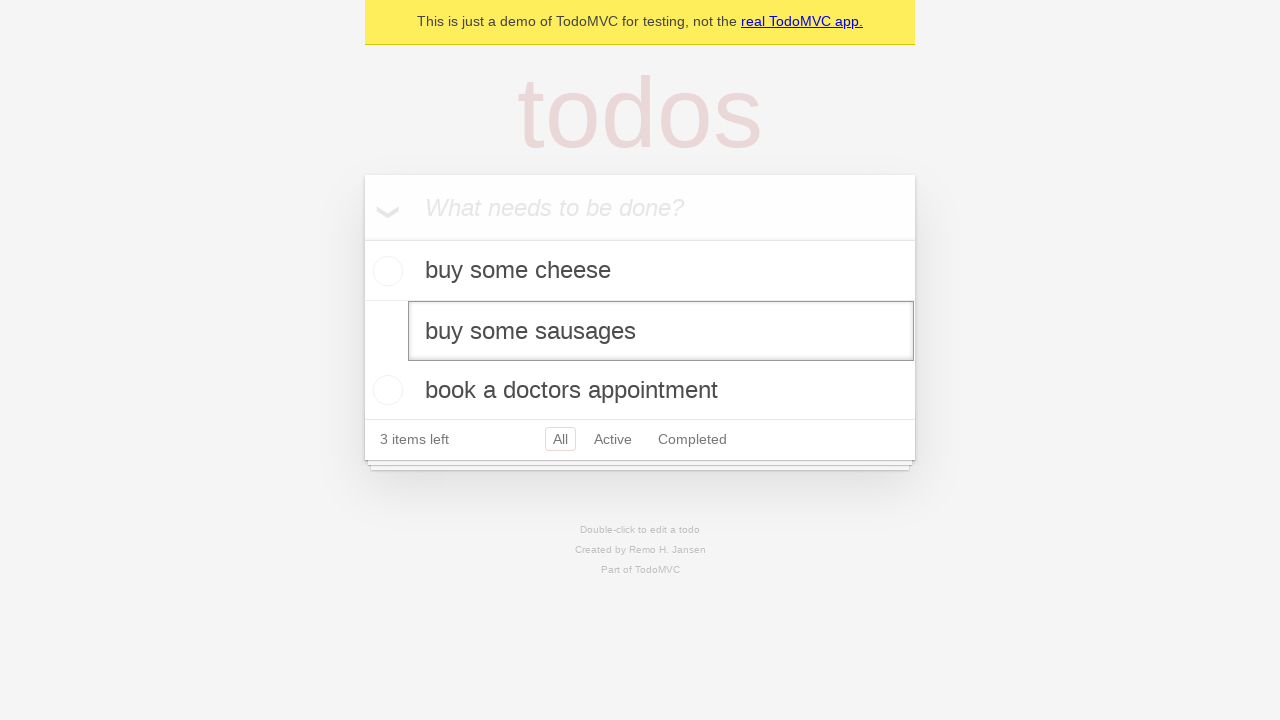

Triggered blur event to save edit on input field
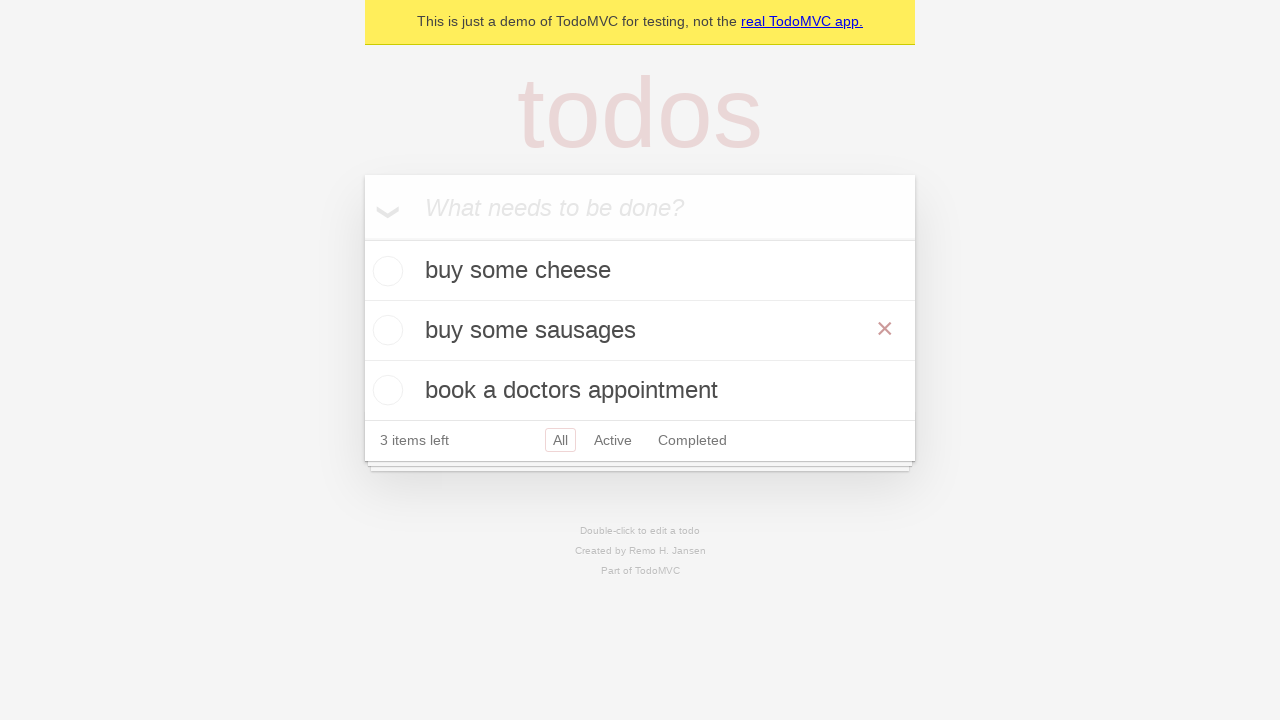

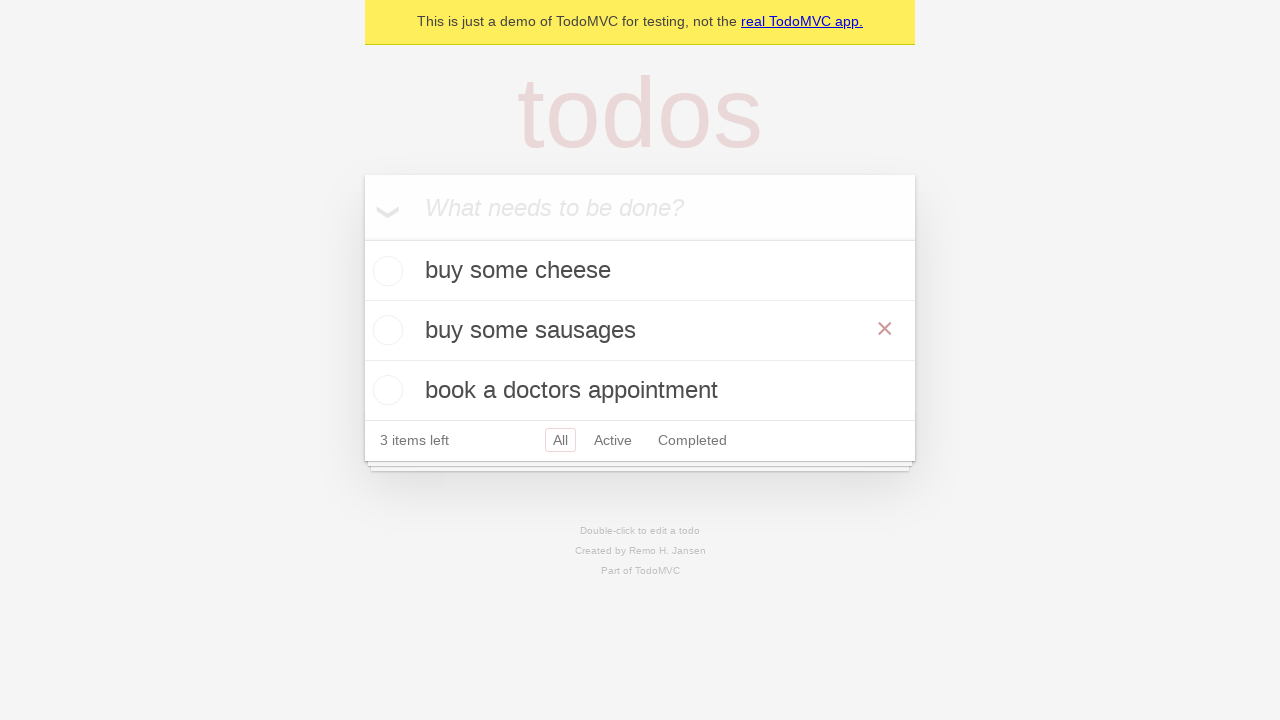